Tests dynamic loading by clicking the Start button and verifying that "Hello World!" text appears after loading completes

Starting URL: https://automationfc.github.io/dynamic-loading/

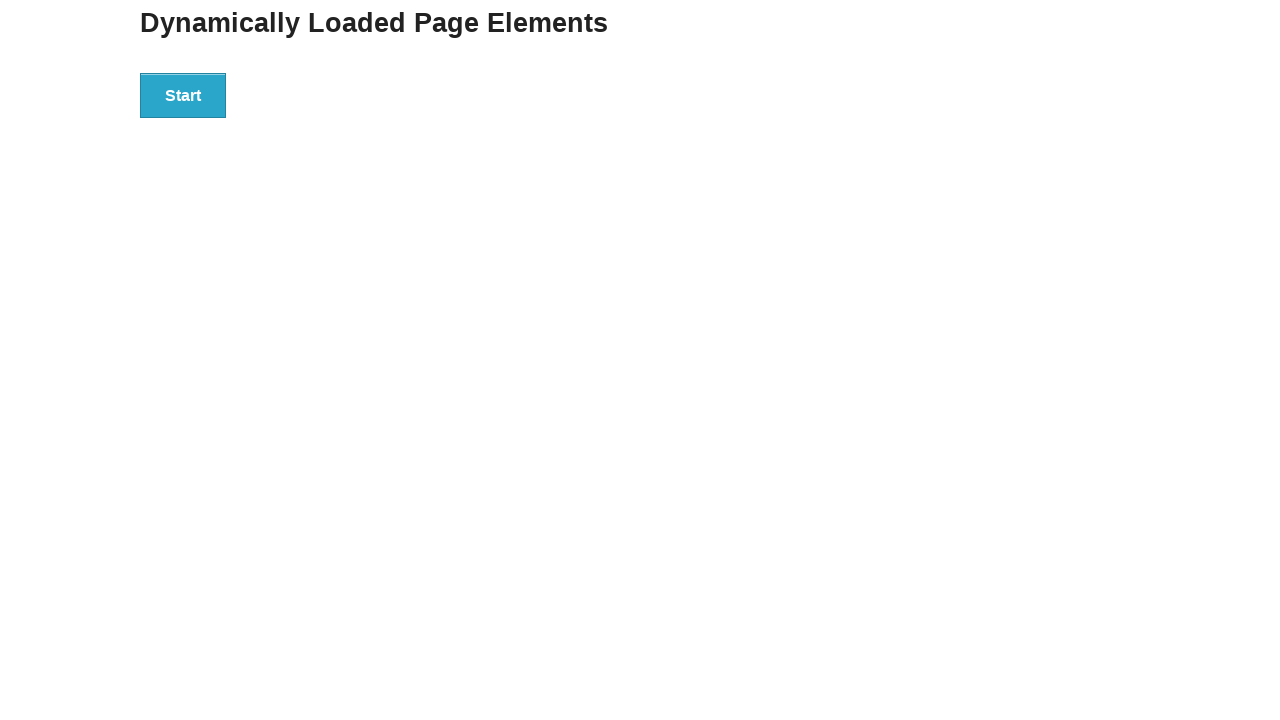

Clicked the Start button to trigger dynamic loading at (183, 95) on xpath=//button[text()='Start']
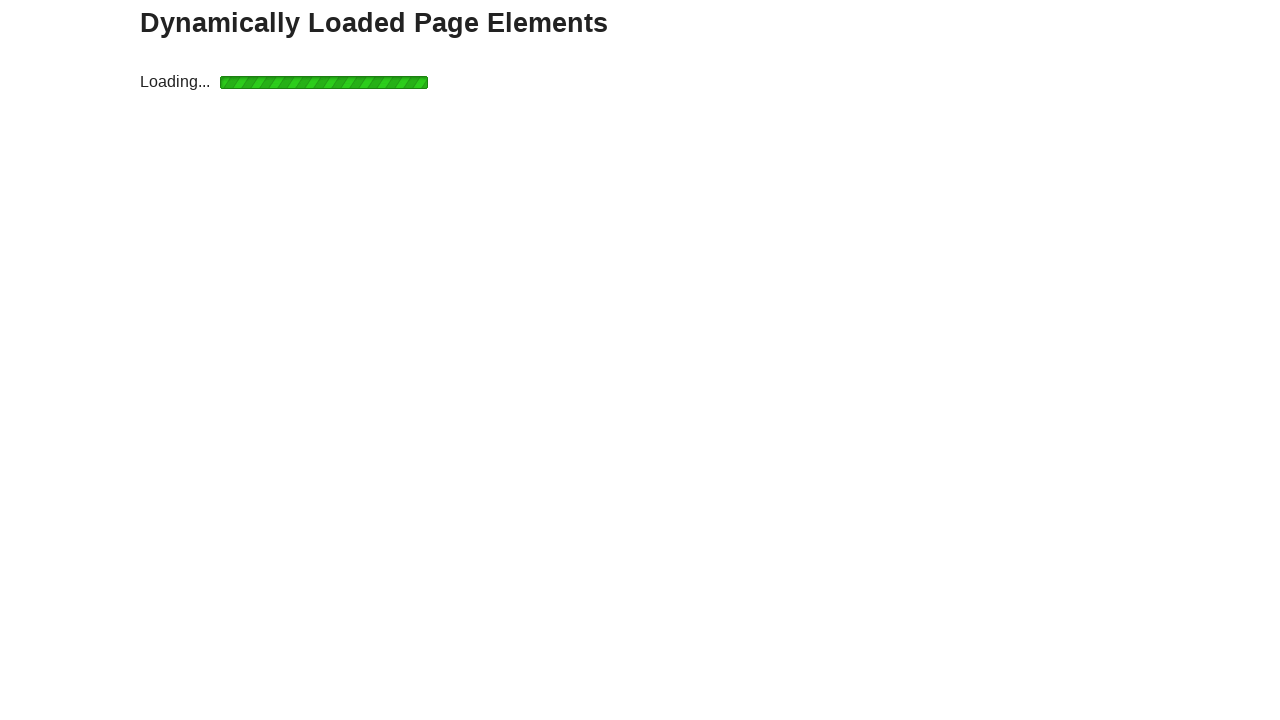

Waited for 'Hello World!' text to appear after loading completes
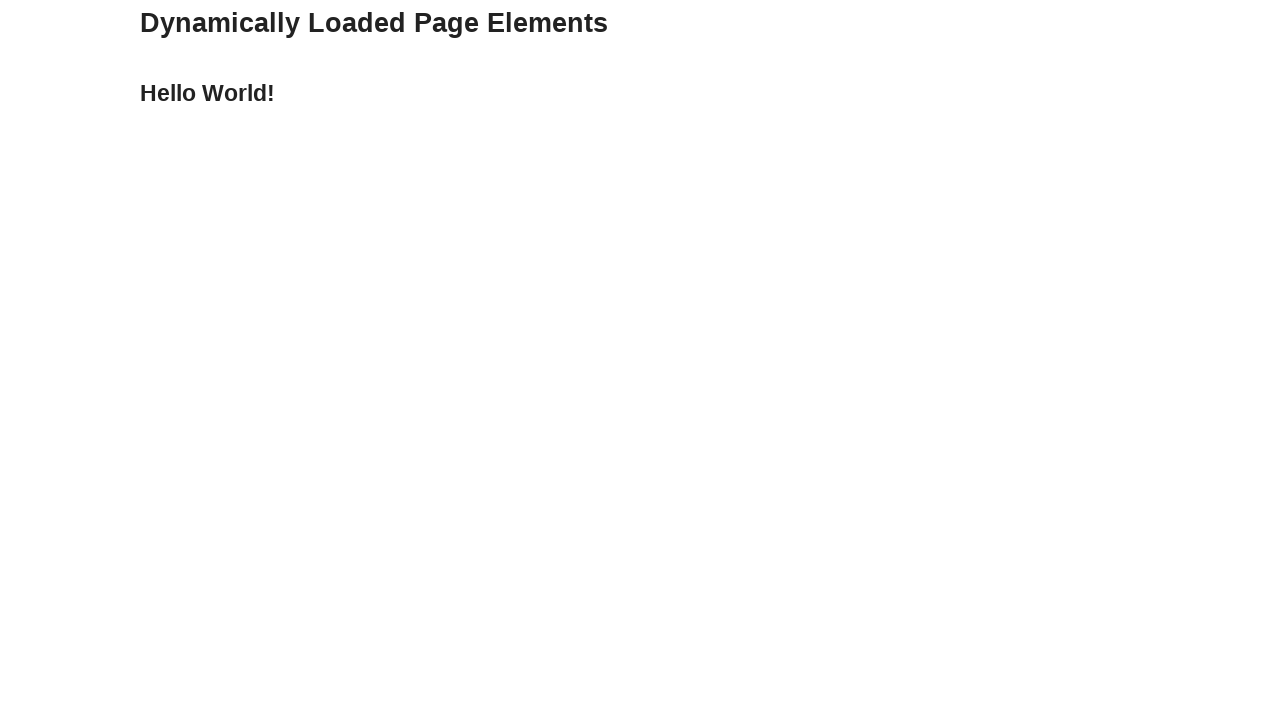

Retrieved the text content of 'Hello World!' element
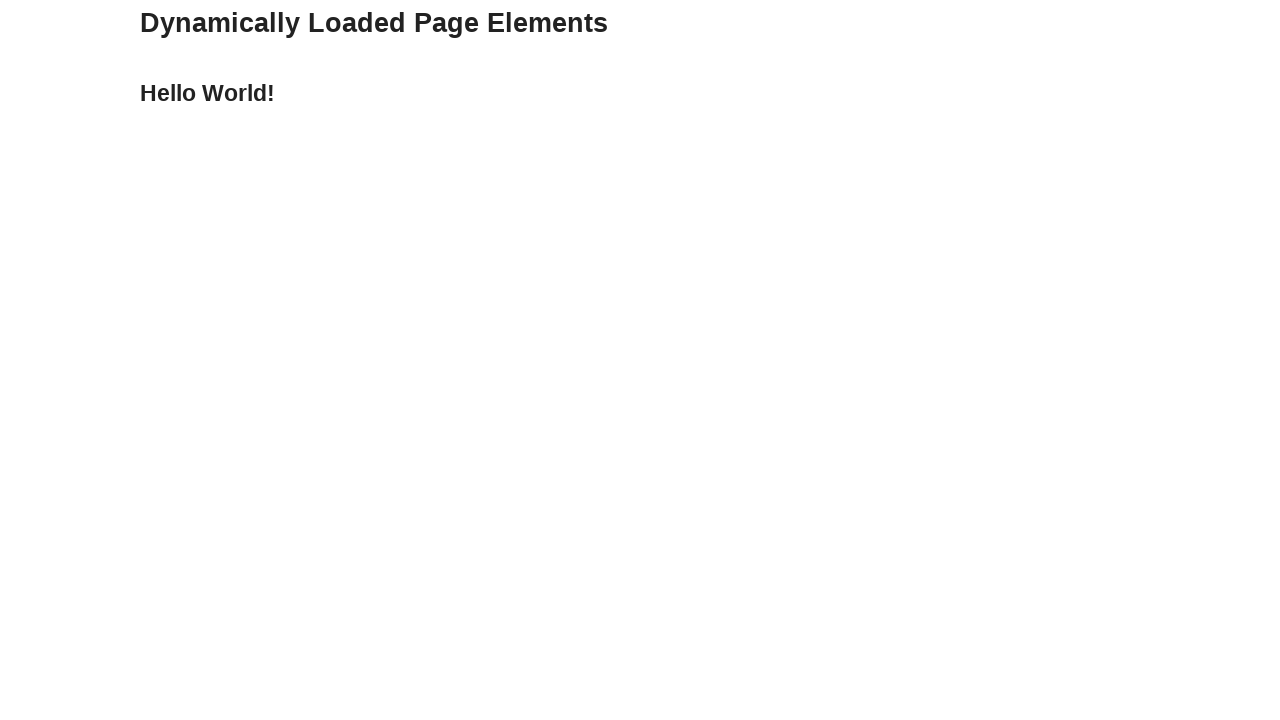

Verified that the text content equals 'Hello World!'
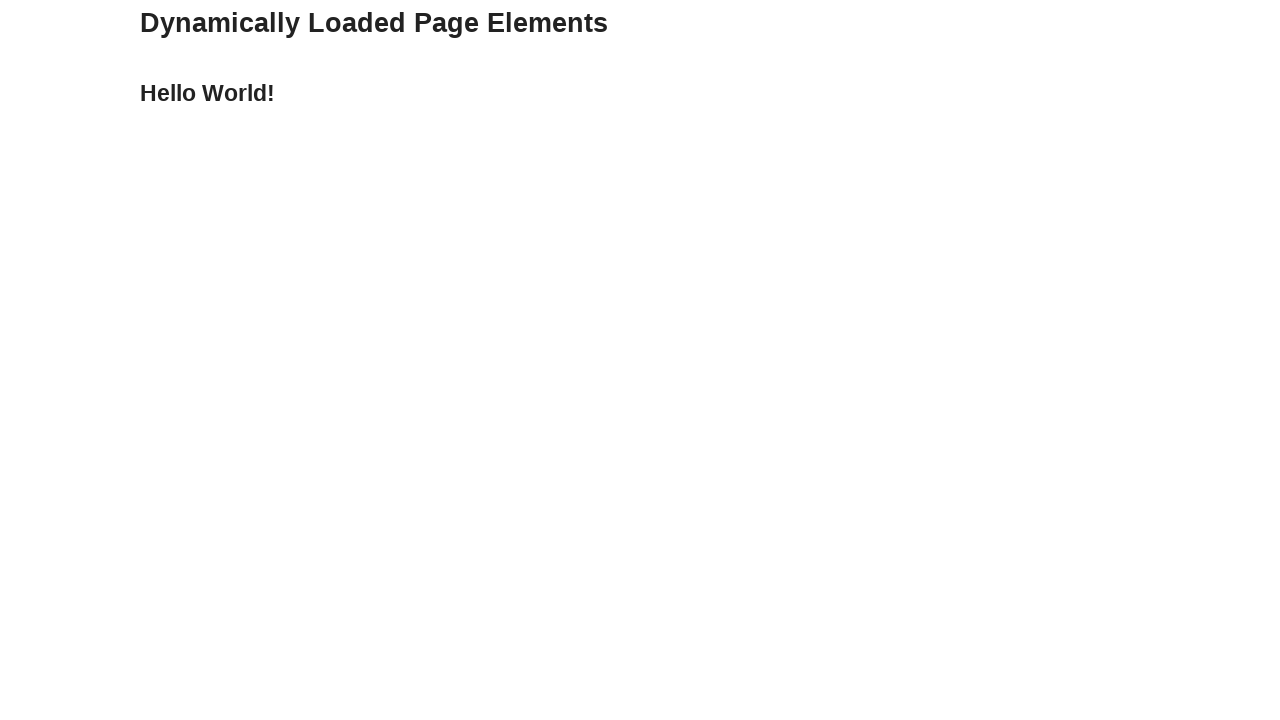

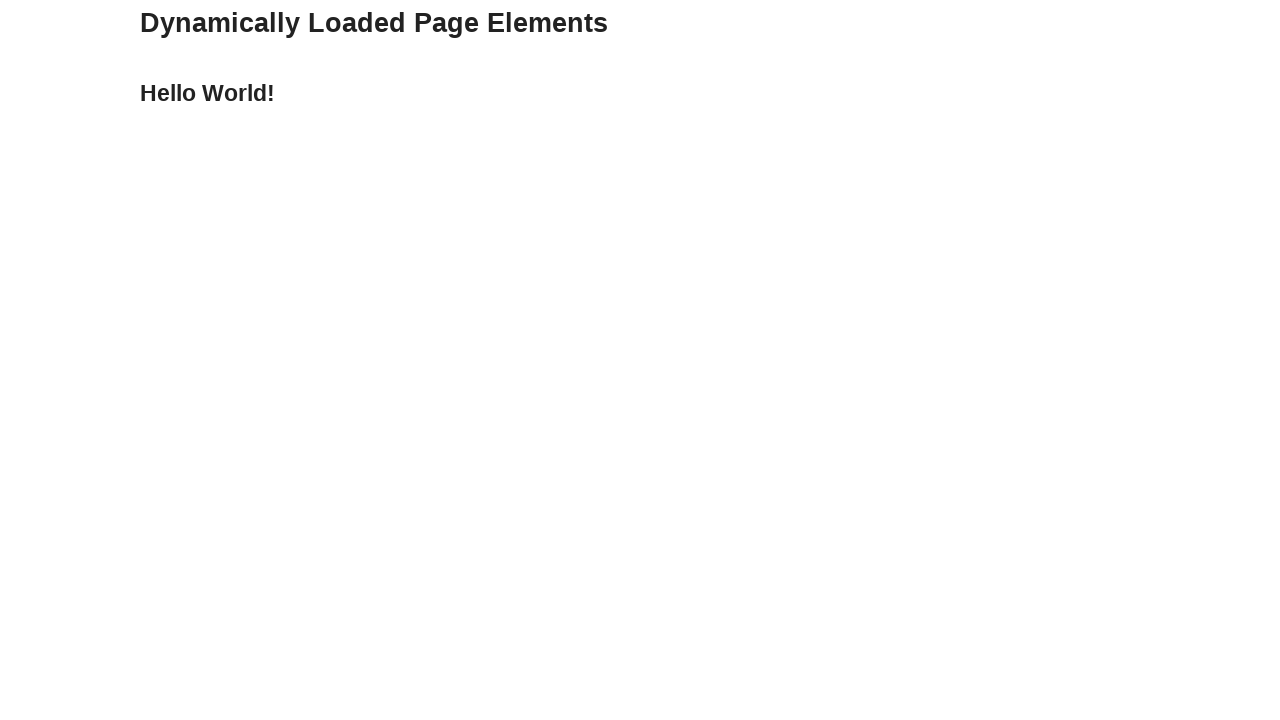